Tests mouse interaction functionality by performing a click-and-hold action on a clickable element

Starting URL: https://awesomeqa.com/selenium/mouse_interaction.html

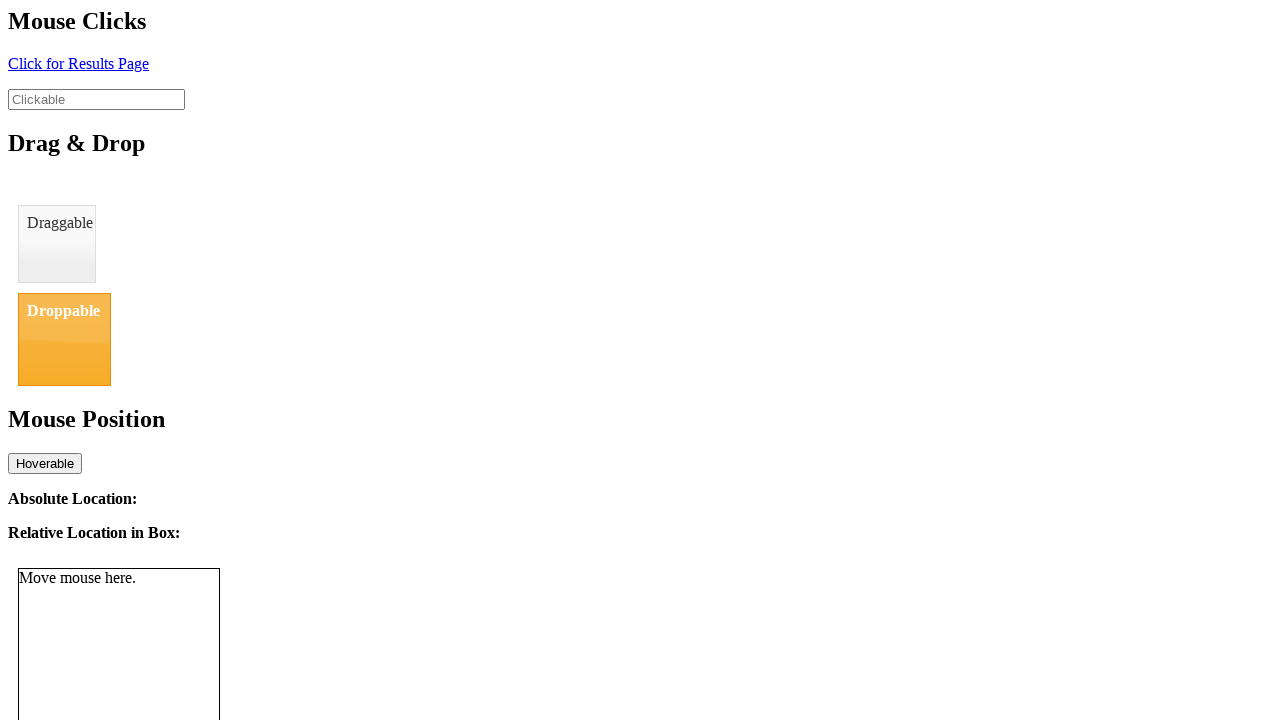

Navigated to mouse interaction test page
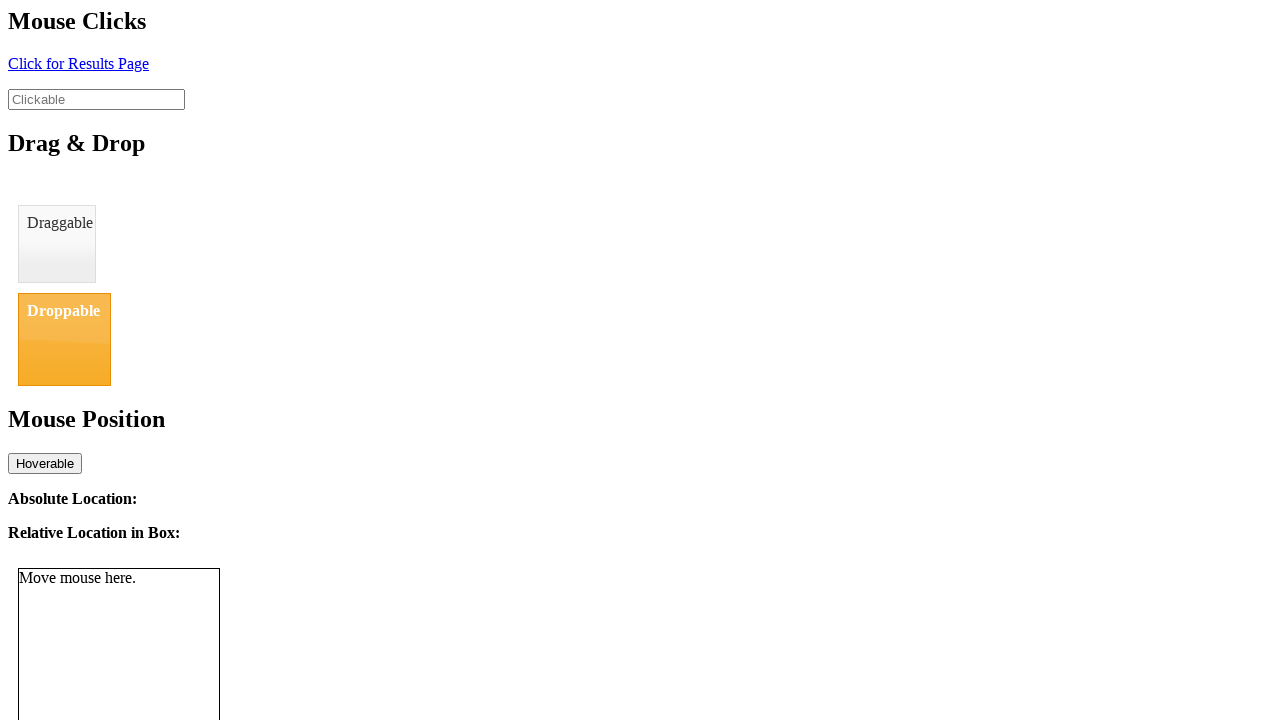

Located clickable element with ID 'clickable'
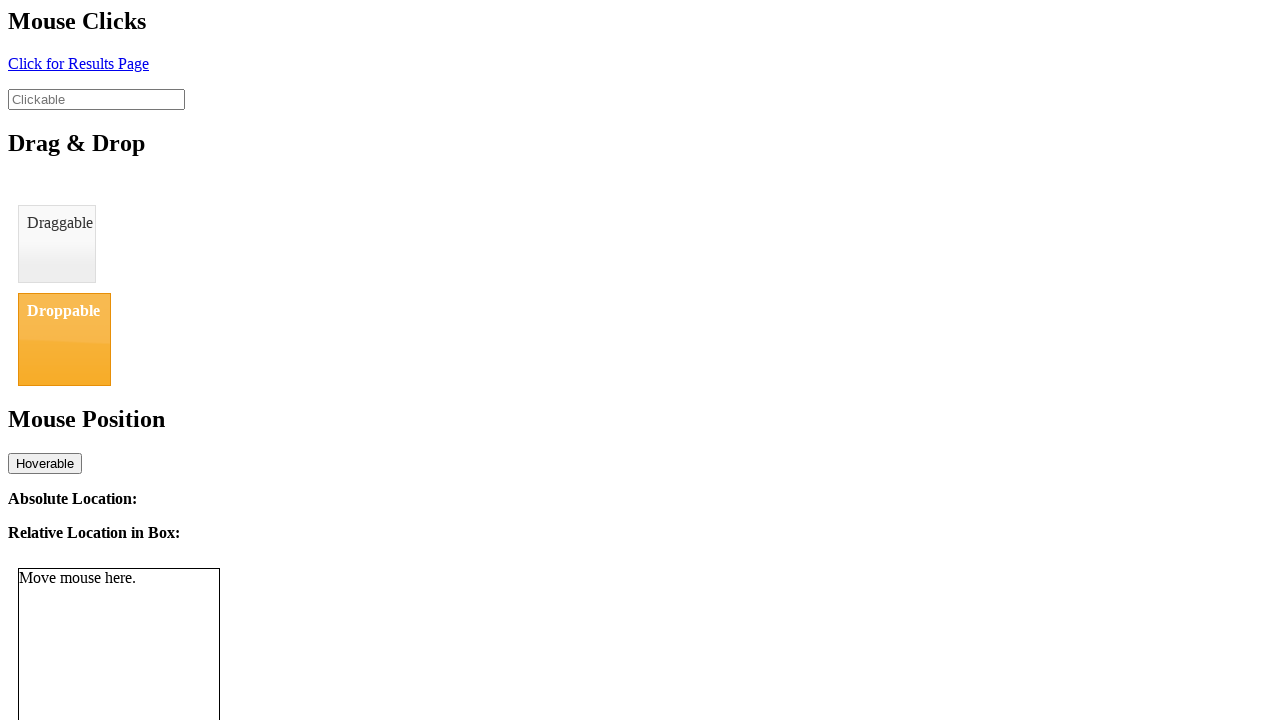

Performed click-and-hold action on clickable element with 5000ms delay at (96, 99) on #clickable
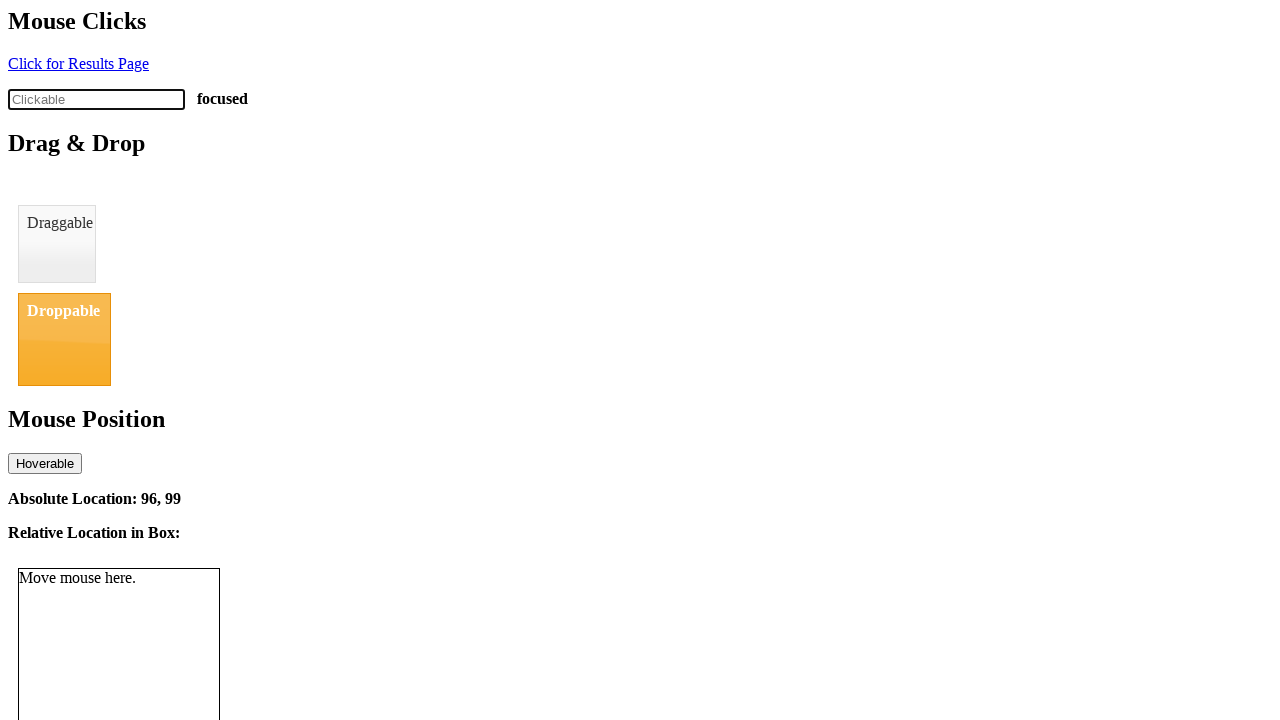

Verified that page URL still contains 'mouse_interaction.html'
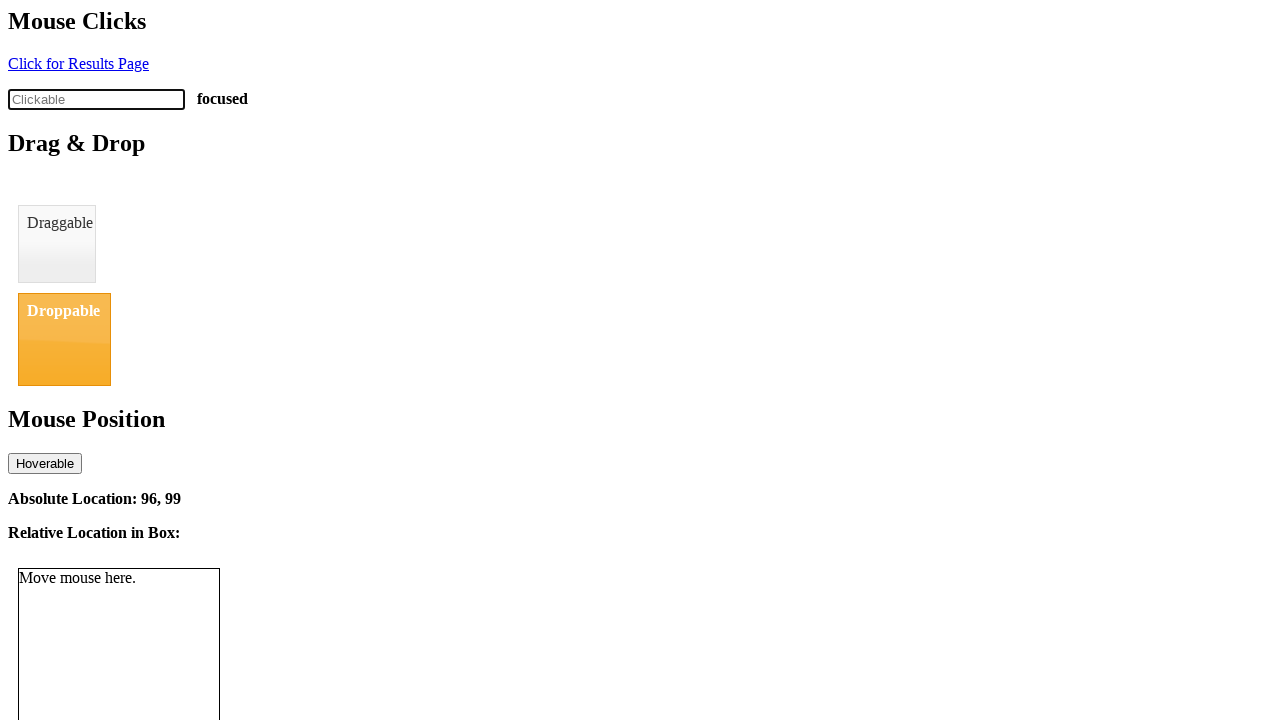

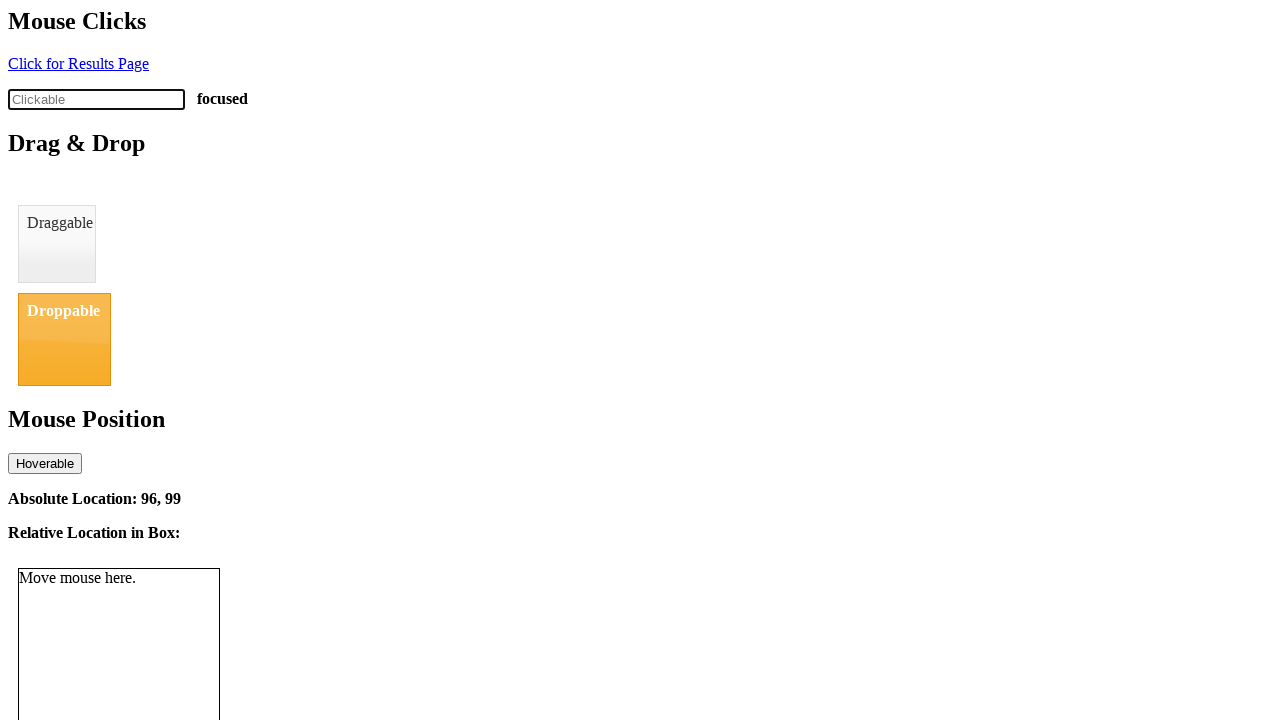